Tests that the logo image is displayed on the login page

Starting URL: https://naveenautomationlabs.com/opencart/index.php?route=account/login

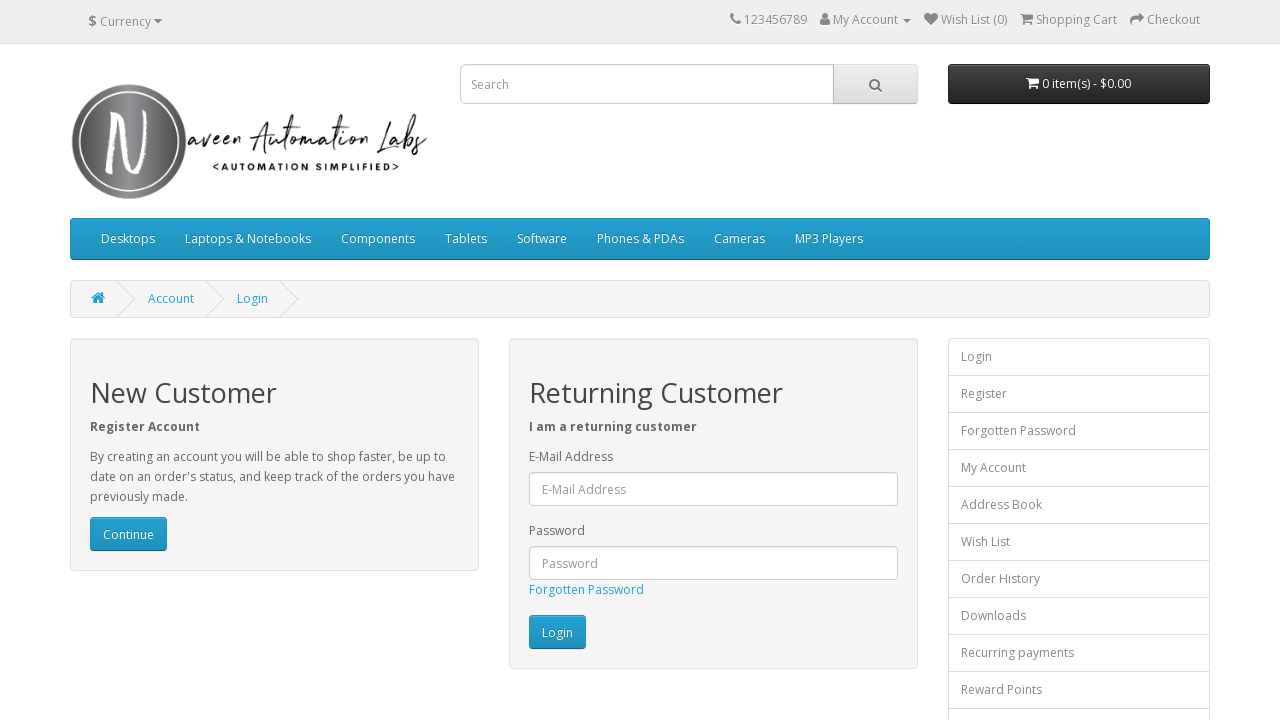

Navigated to OpenCart login page
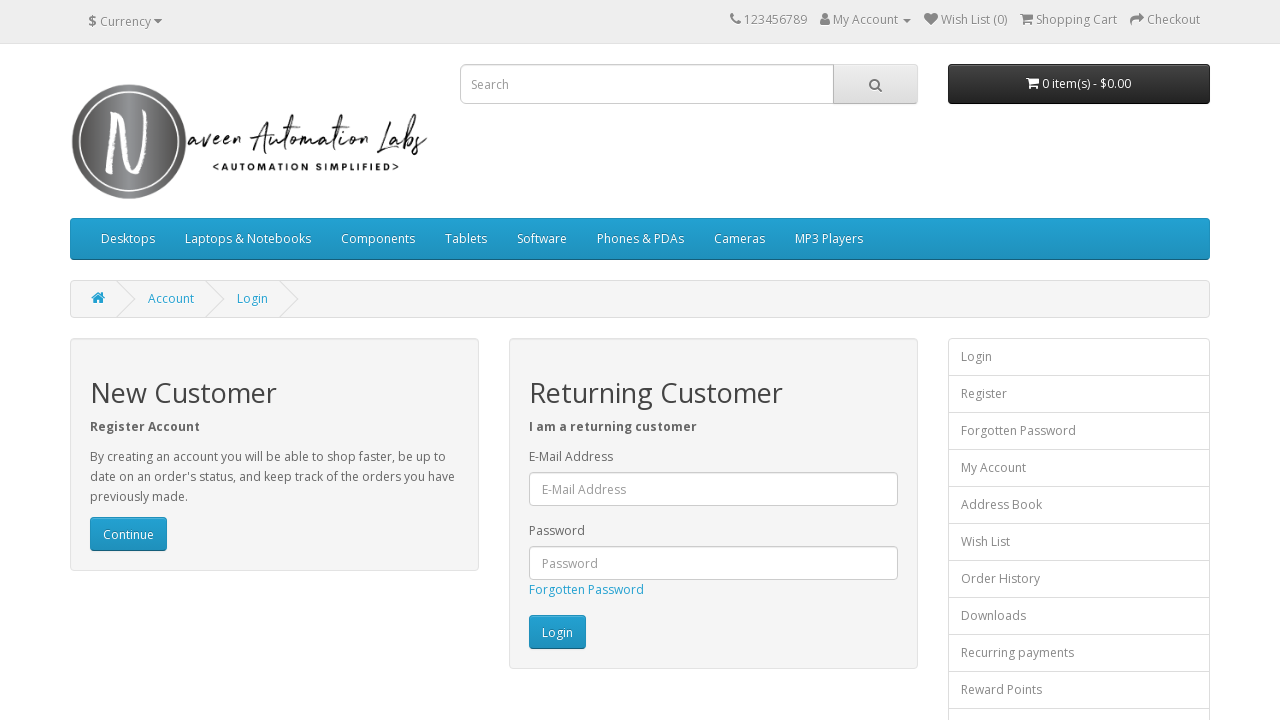

Located logo element with class img-responsive
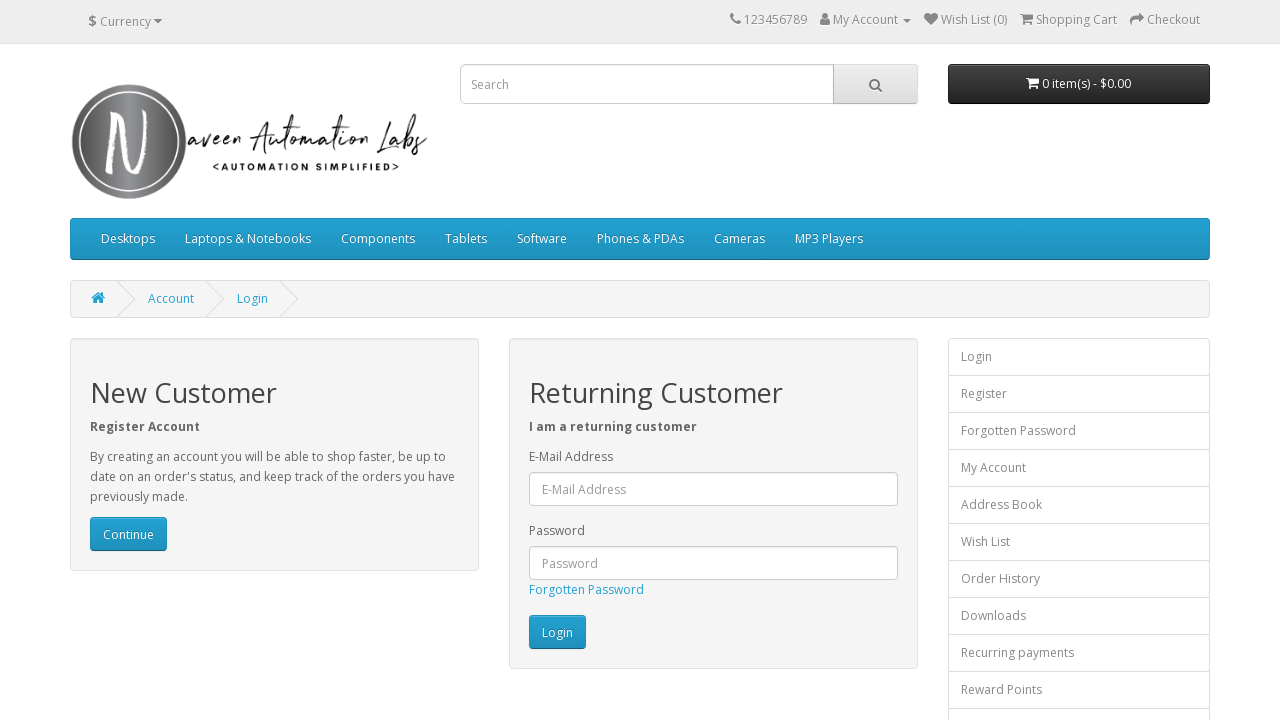

Verified logo is visible on the login page
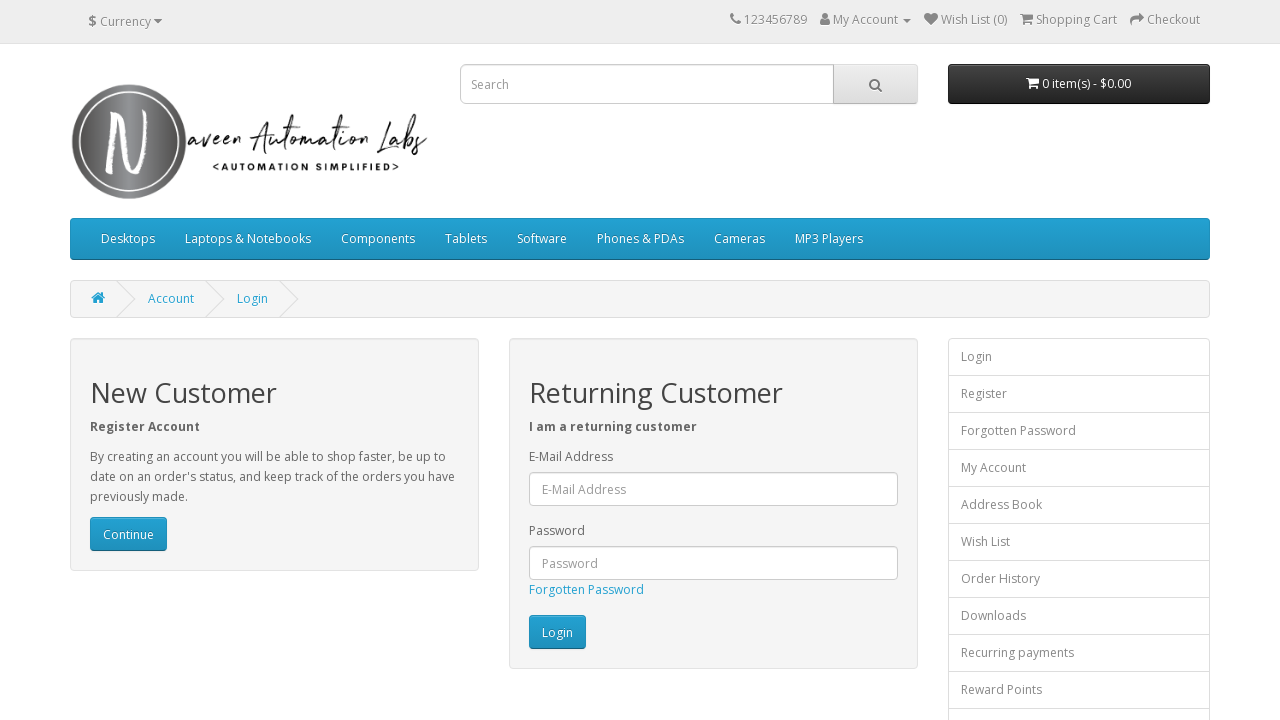

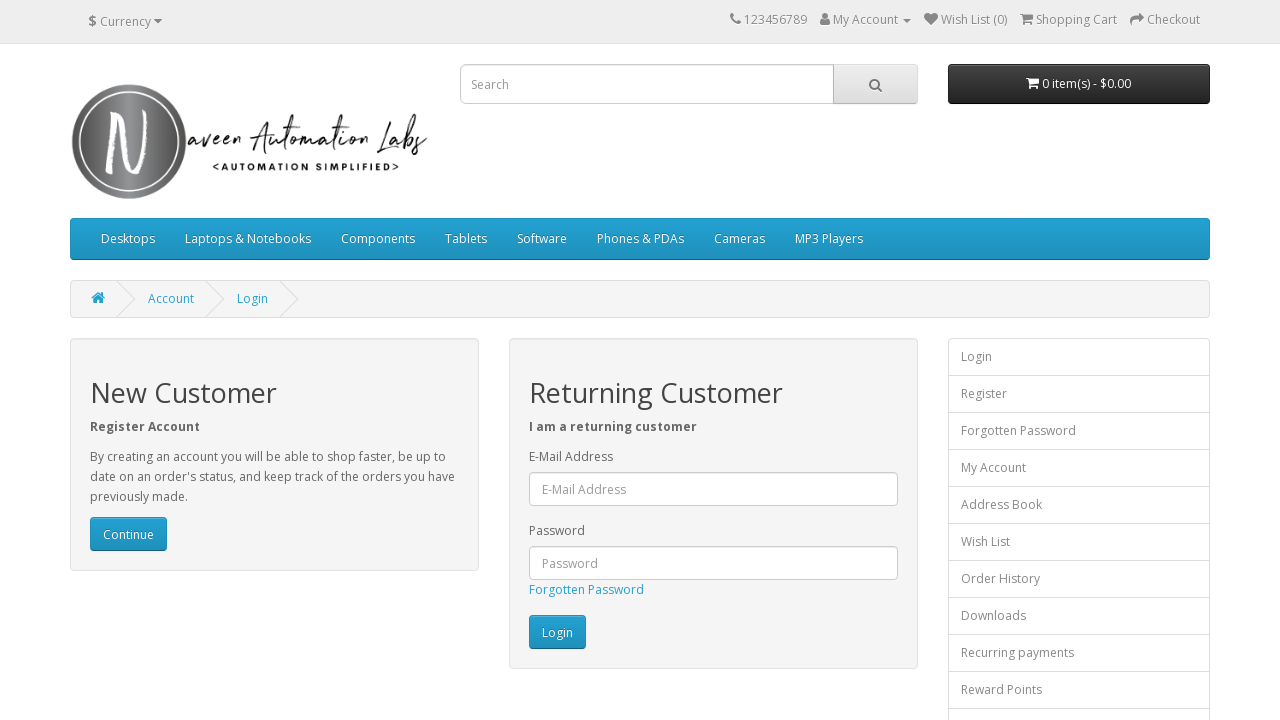